Tests that Clear completed button is hidden when no items are completed.

Starting URL: https://demo.playwright.dev/todomvc

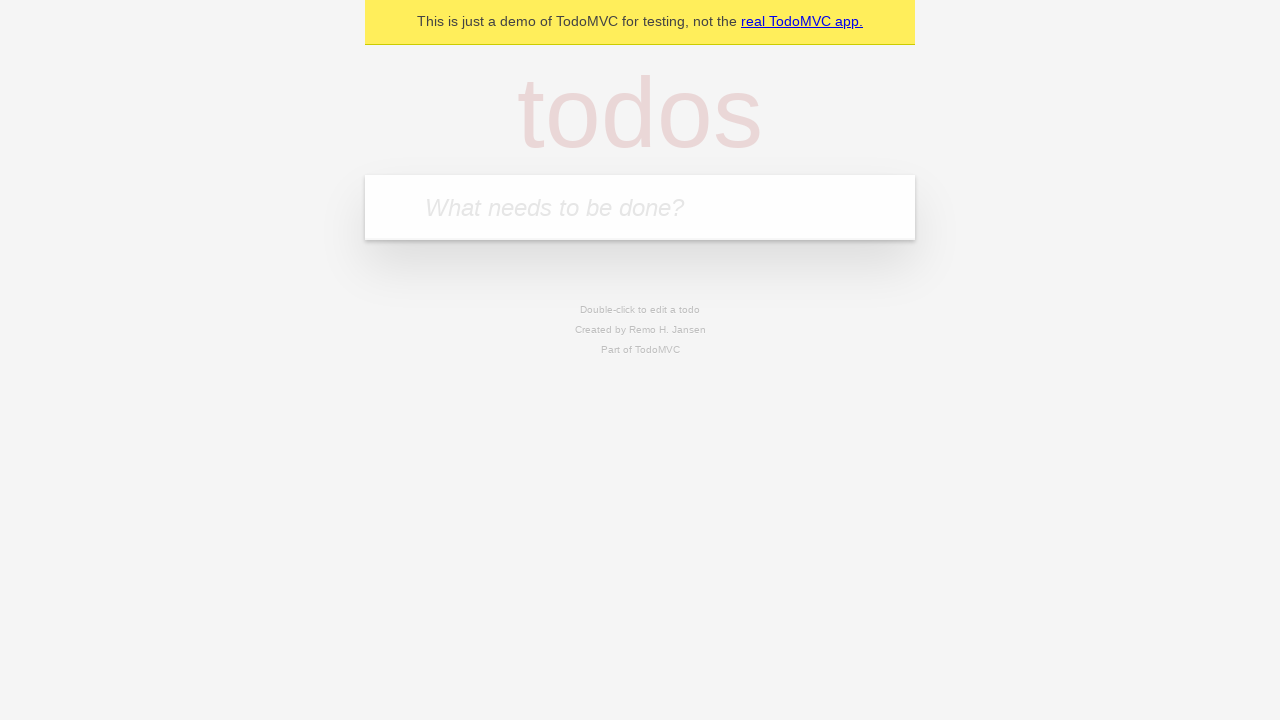

Located the 'What needs to be done?' input field
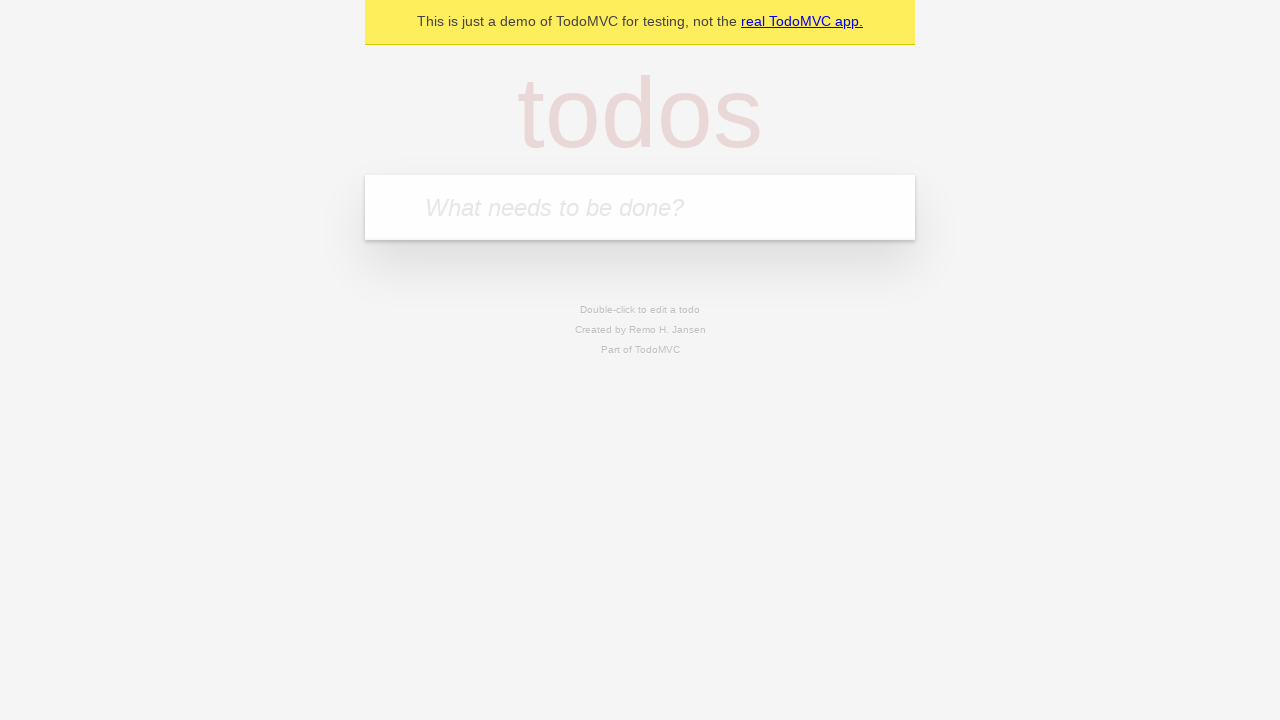

Filled first todo item with 'watch monty python' on internal:attr=[placeholder="What needs to be done?"i]
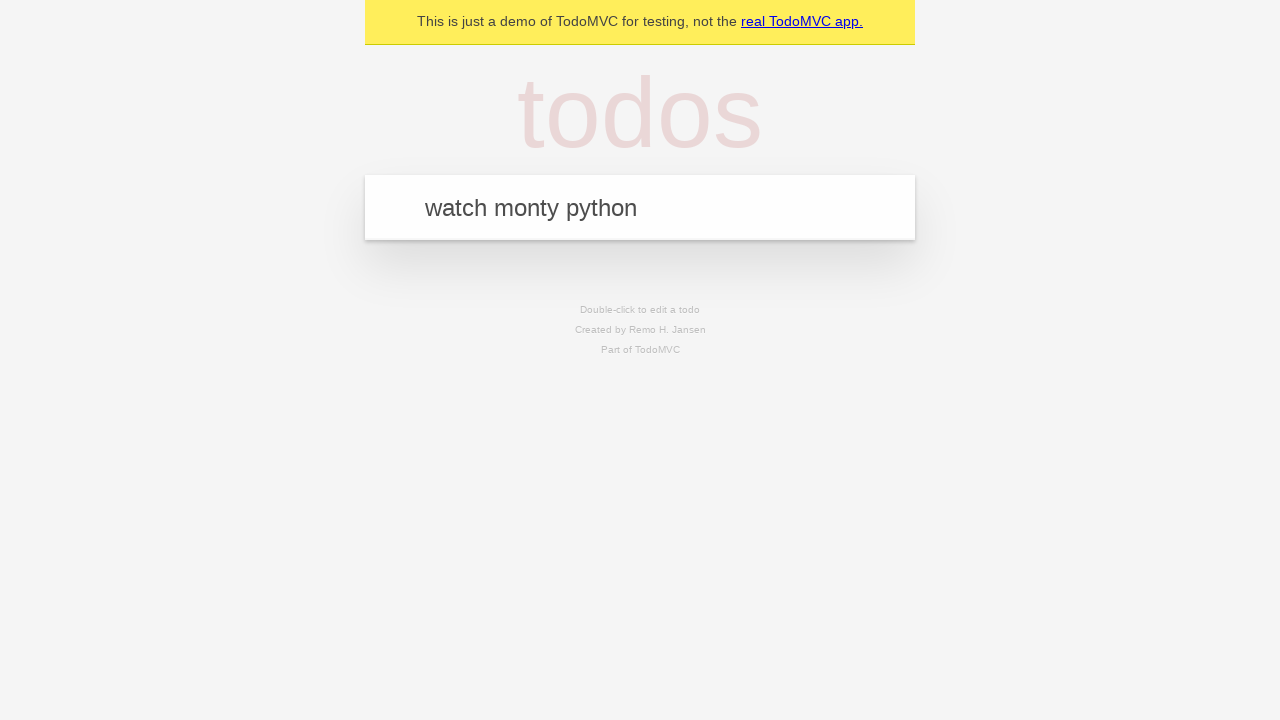

Pressed Enter to add first todo on internal:attr=[placeholder="What needs to be done?"i]
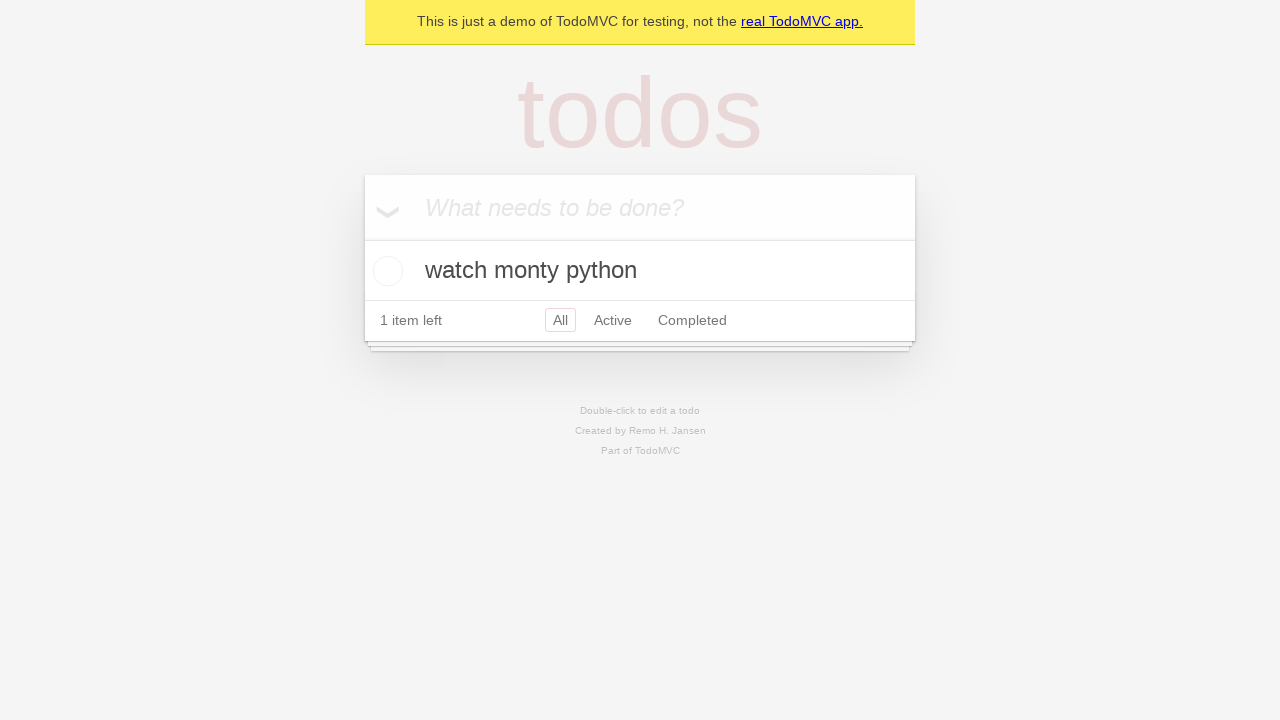

Filled second todo item with 'feed the cat' on internal:attr=[placeholder="What needs to be done?"i]
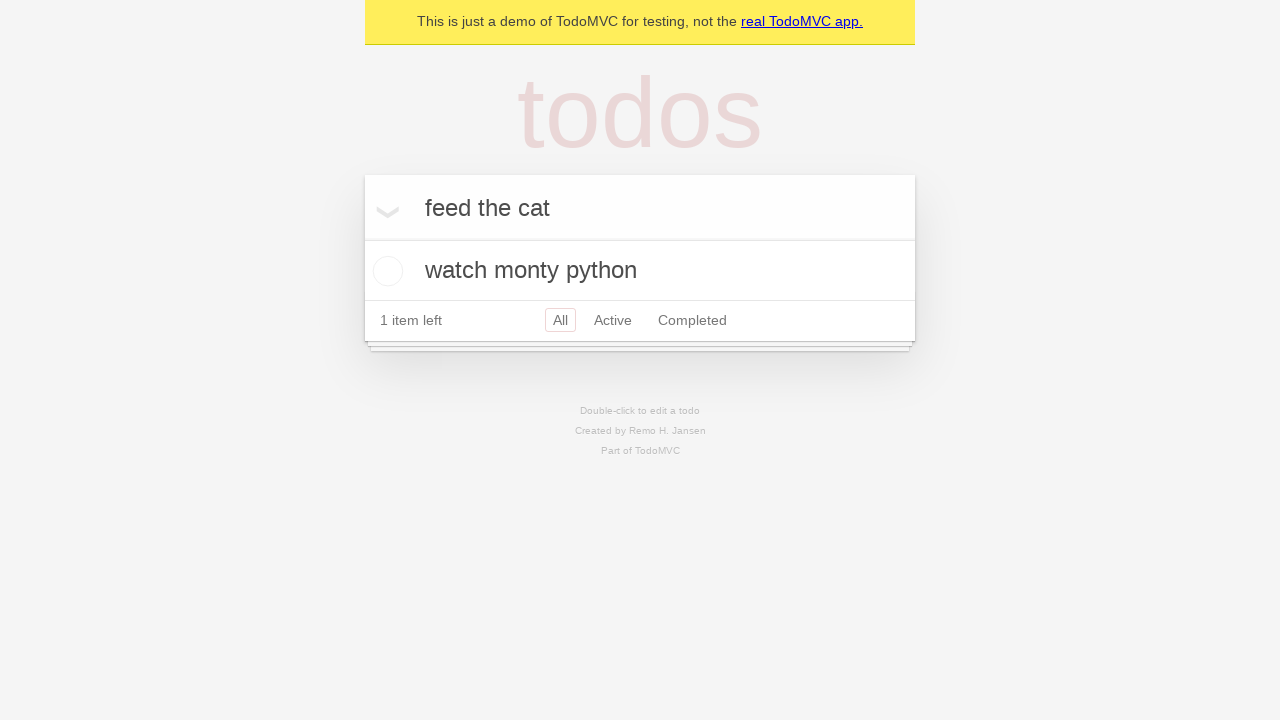

Pressed Enter to add second todo on internal:attr=[placeholder="What needs to be done?"i]
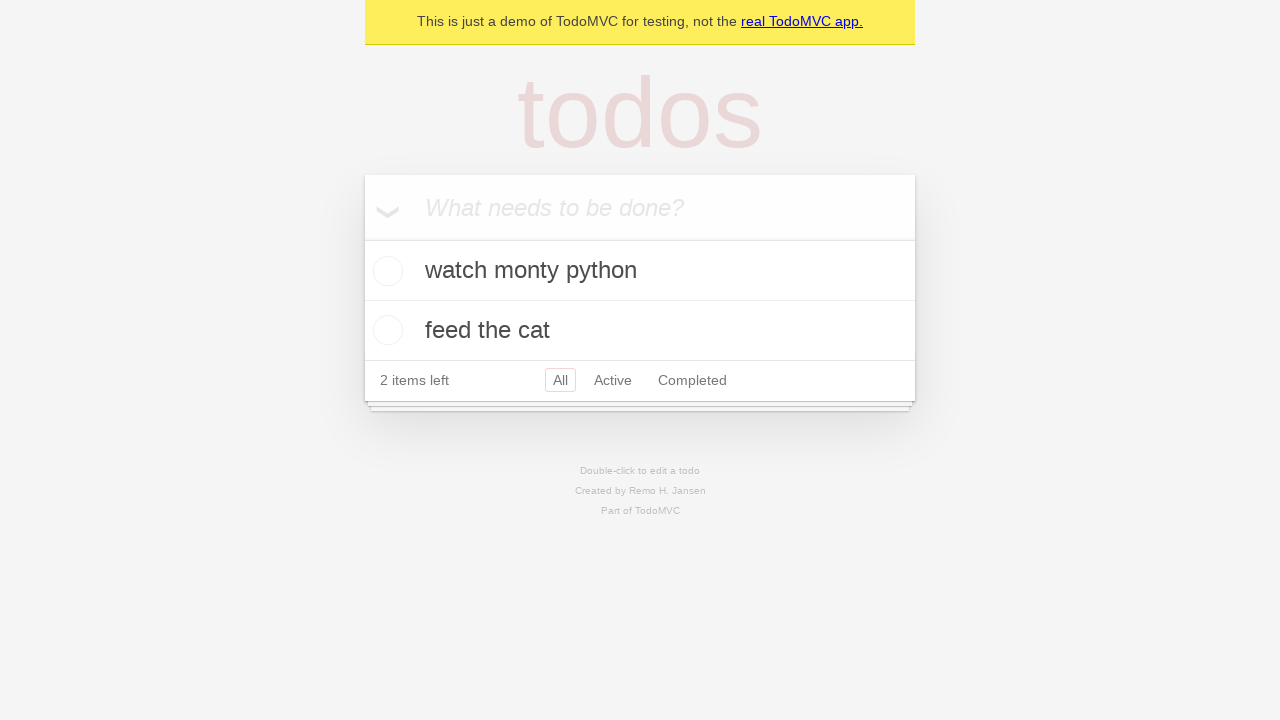

Filled third todo item with 'book a doctors appointment' on internal:attr=[placeholder="What needs to be done?"i]
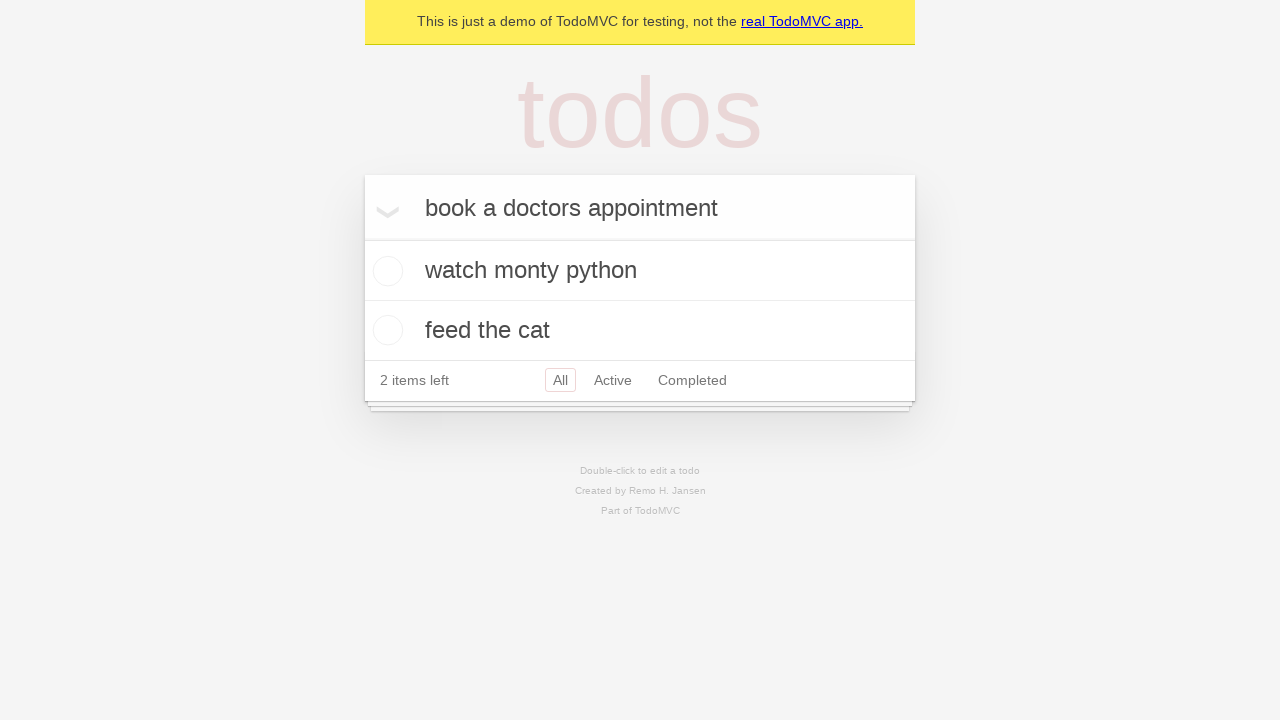

Pressed Enter to add third todo on internal:attr=[placeholder="What needs to be done?"i]
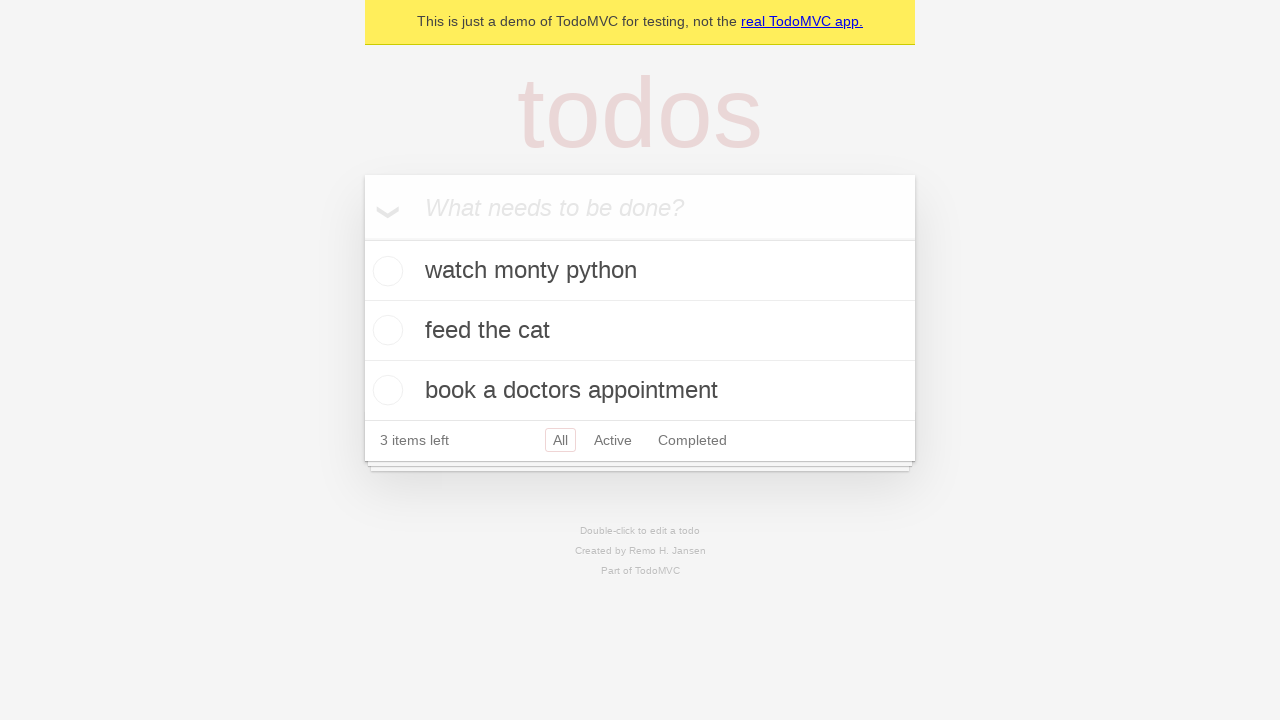

Checked the first todo item as completed at (385, 271) on .todo-list li .toggle >> nth=0
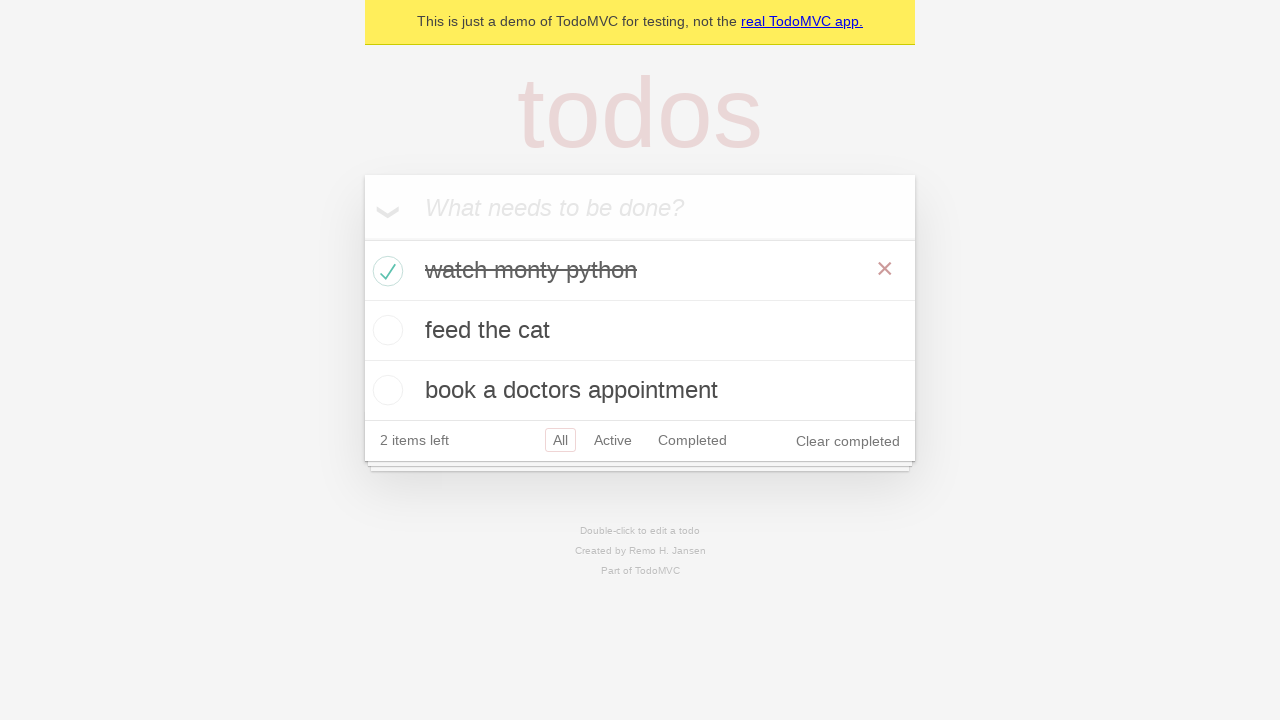

Clicked 'Clear completed' button to remove completed items at (848, 441) on internal:role=button[name="Clear completed"i]
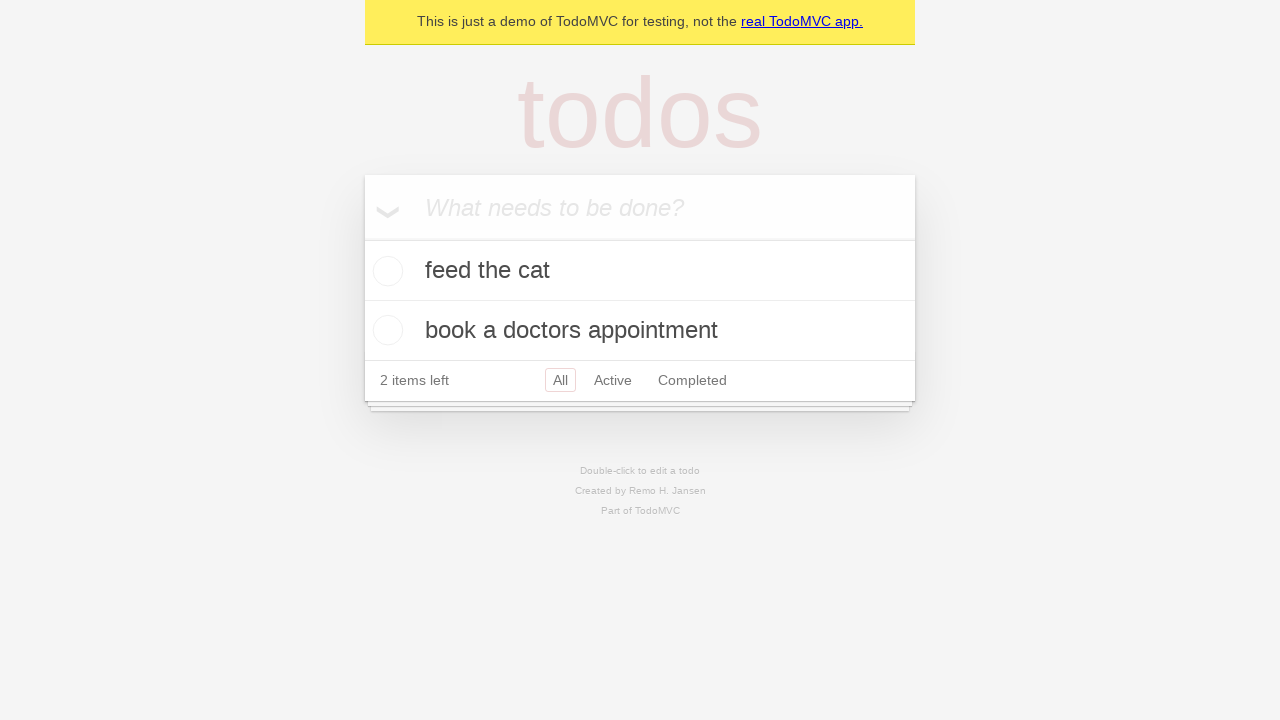

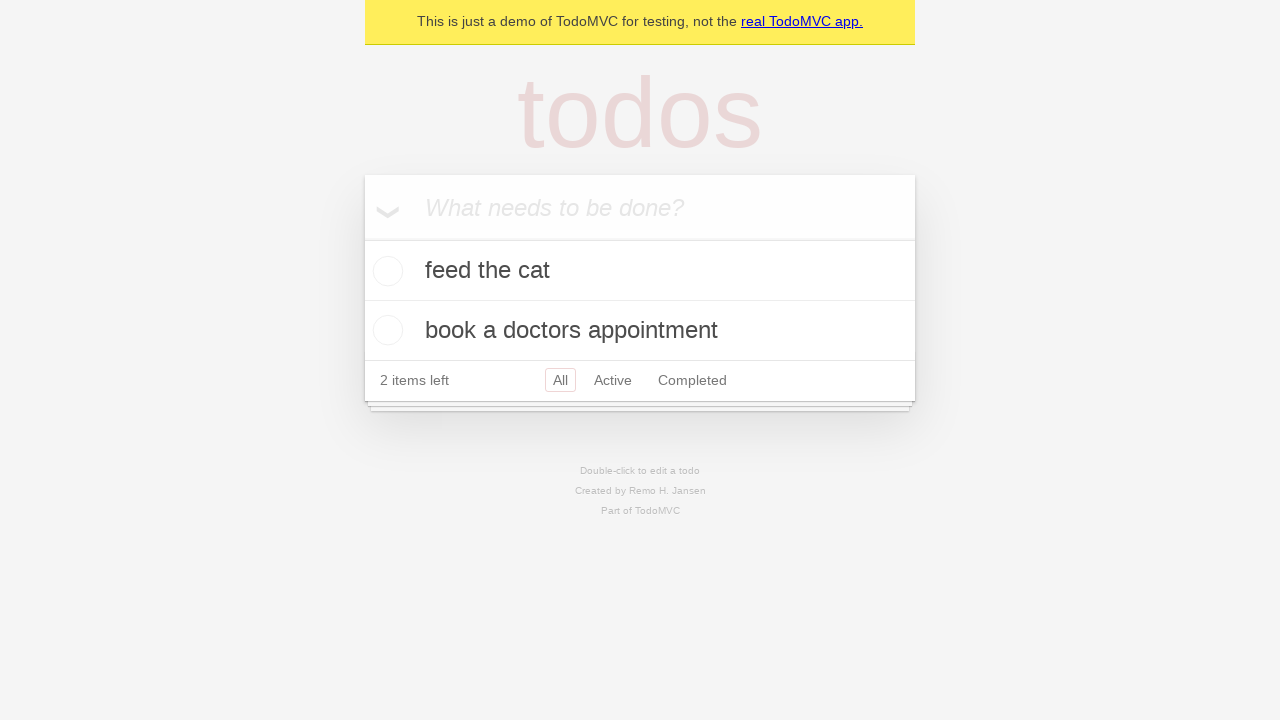